Tests that edits are saved when the input loses focus (blur event)

Starting URL: https://demo.playwright.dev/todomvc

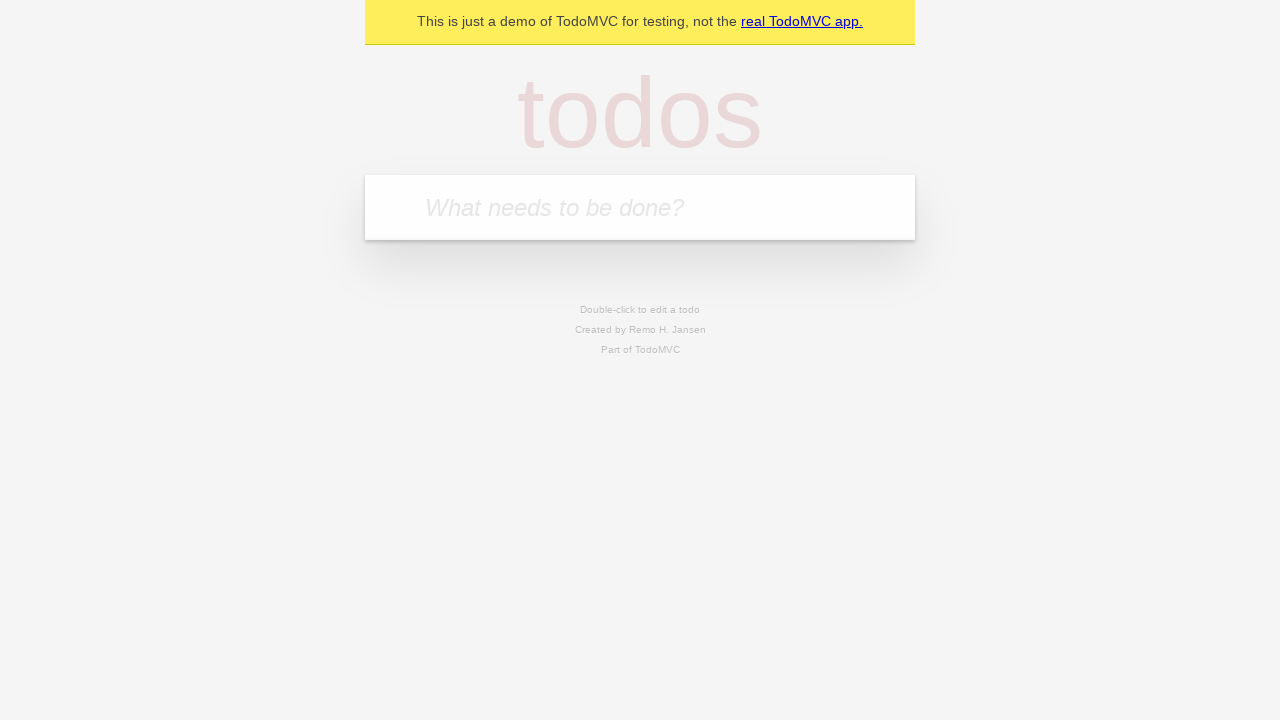

Filled todo input with 'buy some cheese' on internal:attr=[placeholder="What needs to be done?"i]
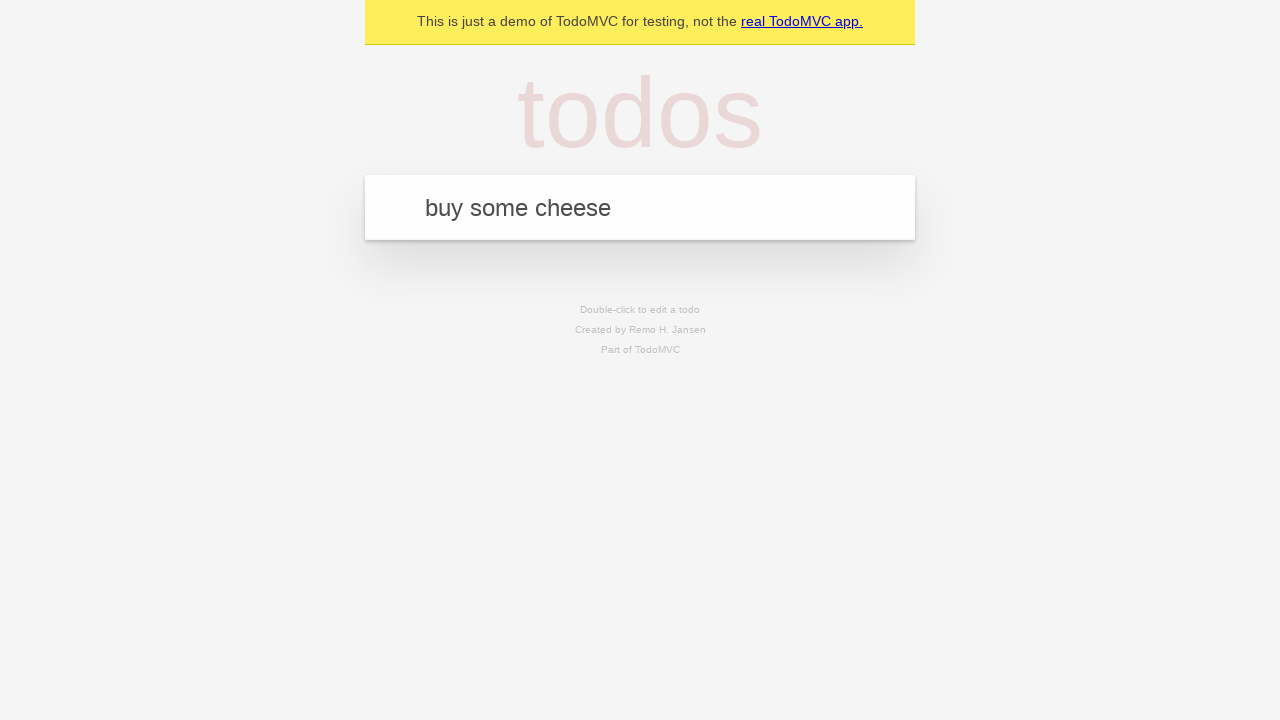

Pressed Enter to create first todo on internal:attr=[placeholder="What needs to be done?"i]
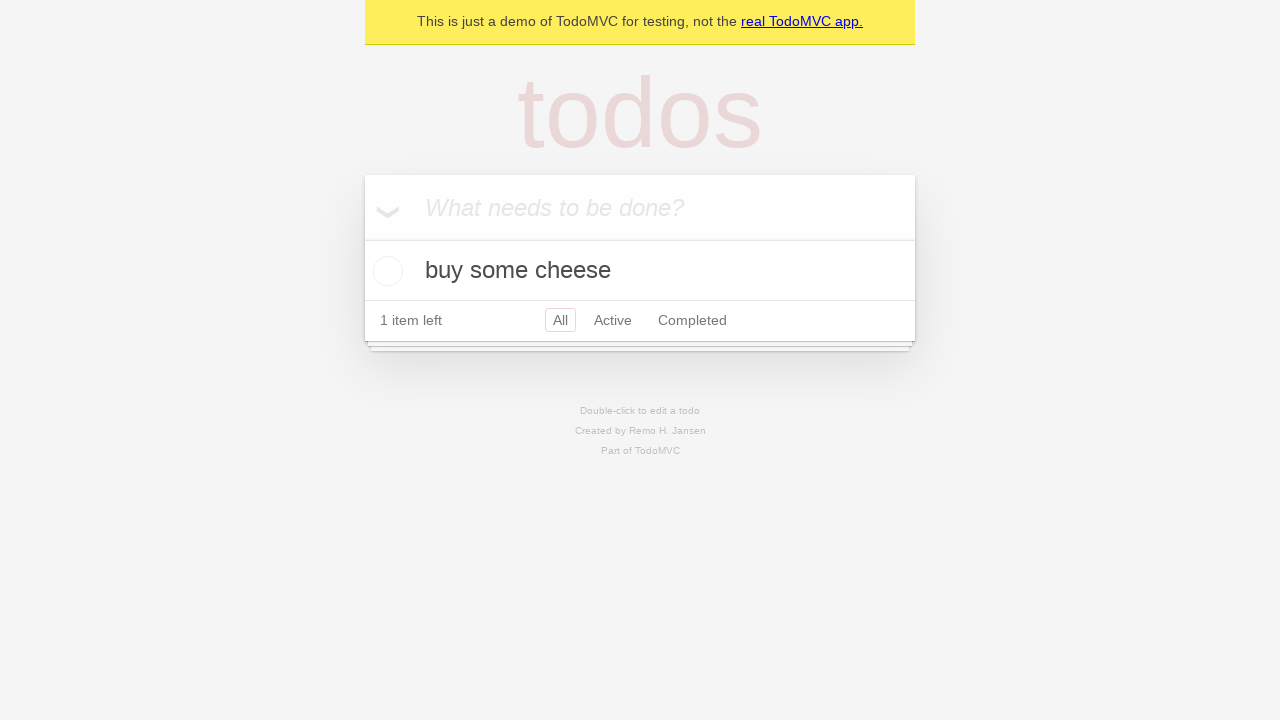

Filled todo input with 'feed the cat' on internal:attr=[placeholder="What needs to be done?"i]
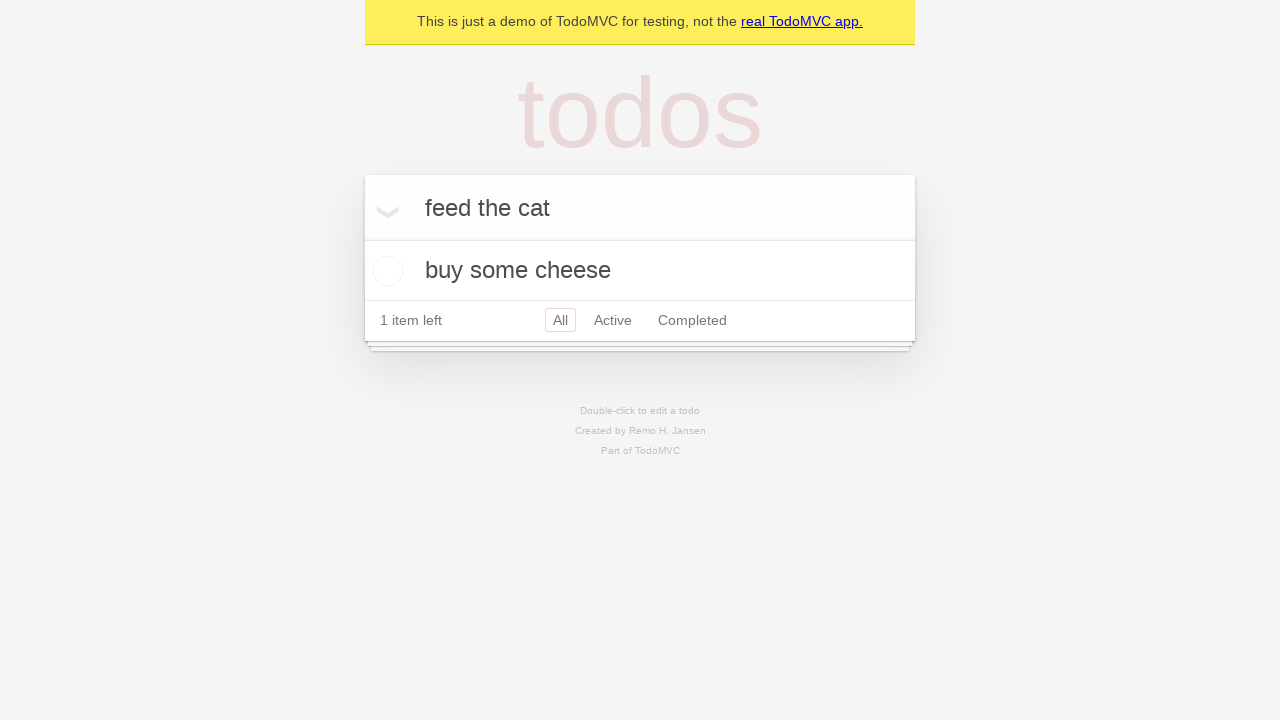

Pressed Enter to create second todo on internal:attr=[placeholder="What needs to be done?"i]
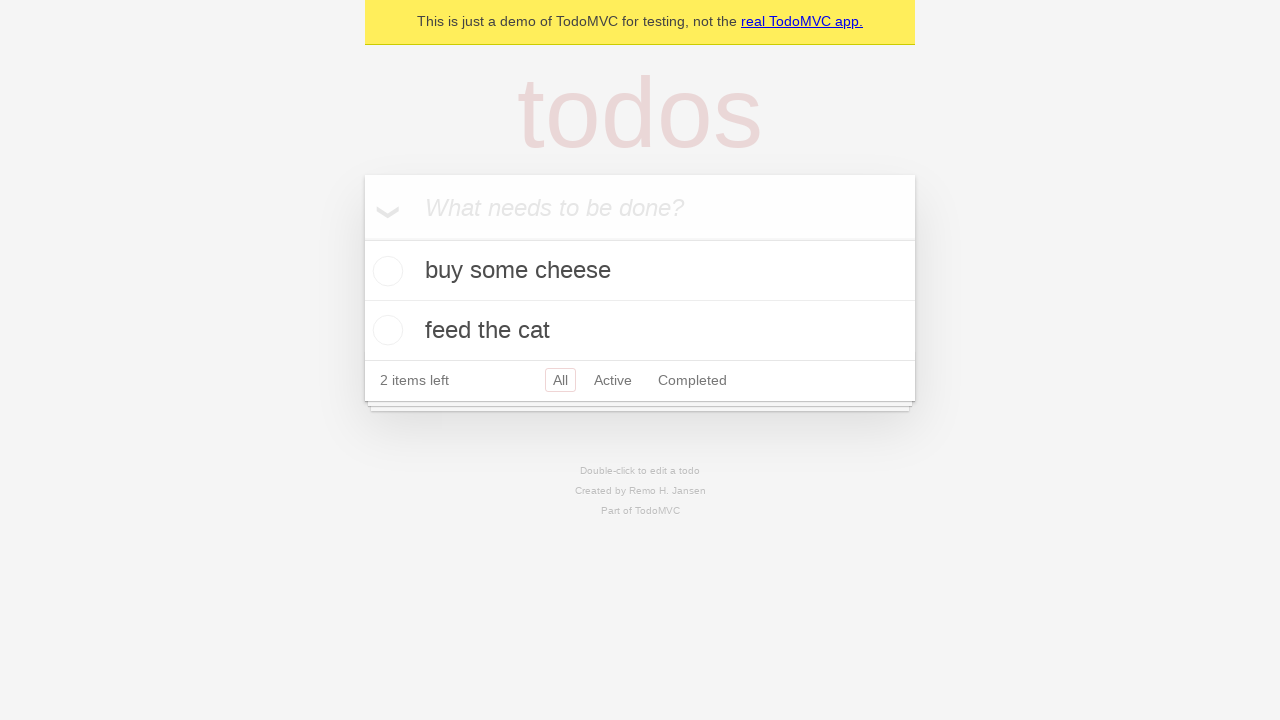

Filled todo input with 'book a doctors appointment' on internal:attr=[placeholder="What needs to be done?"i]
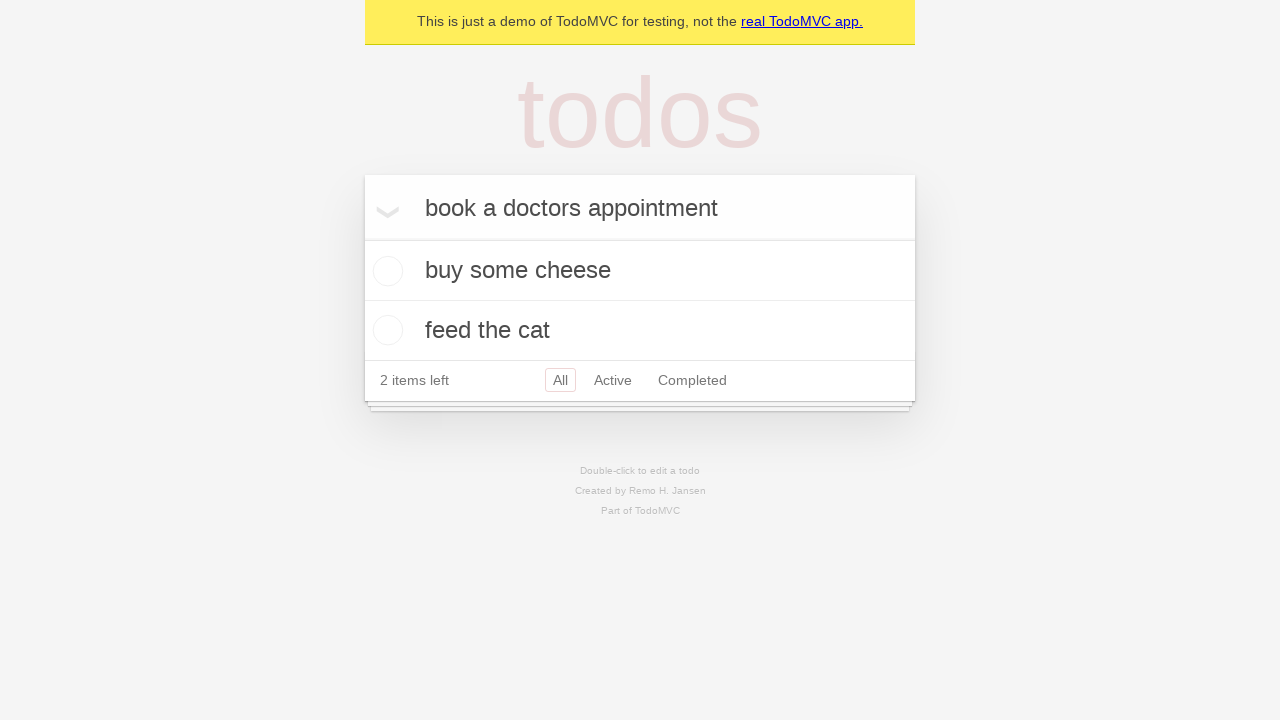

Pressed Enter to create third todo on internal:attr=[placeholder="What needs to be done?"i]
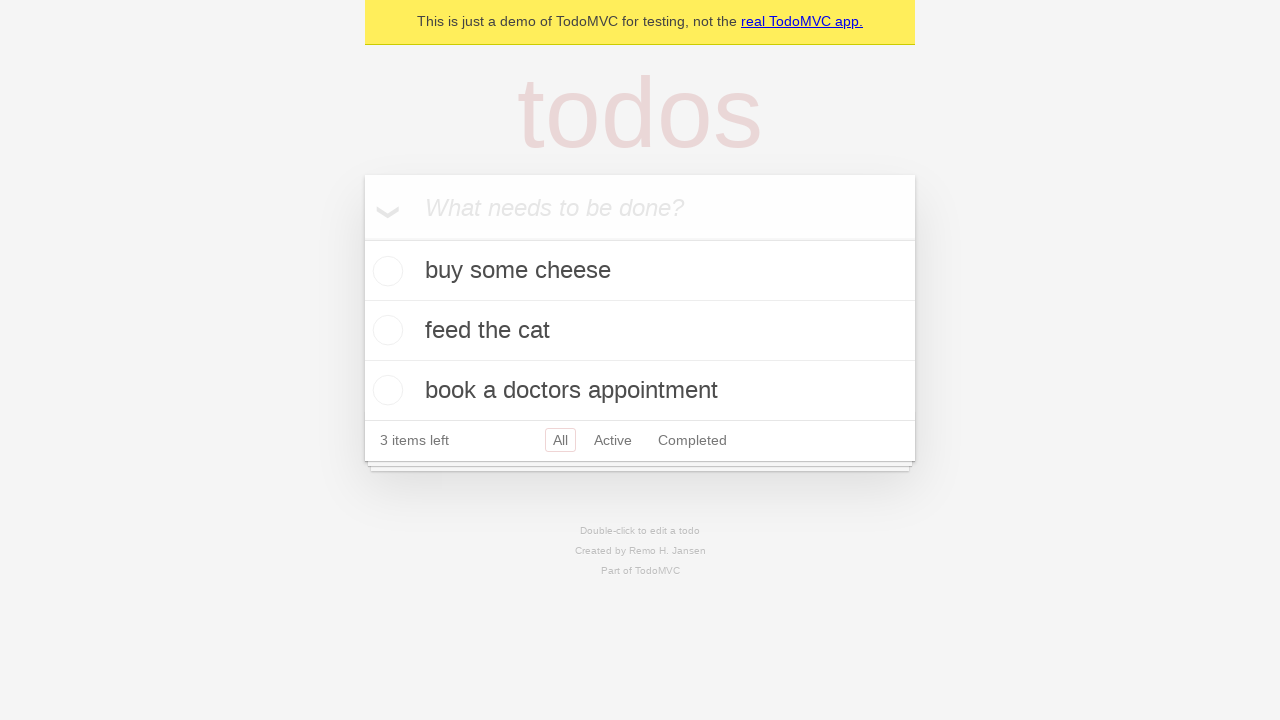

Double-clicked second todo item to enter edit mode at (640, 331) on internal:testid=[data-testid="todo-item"s] >> nth=1
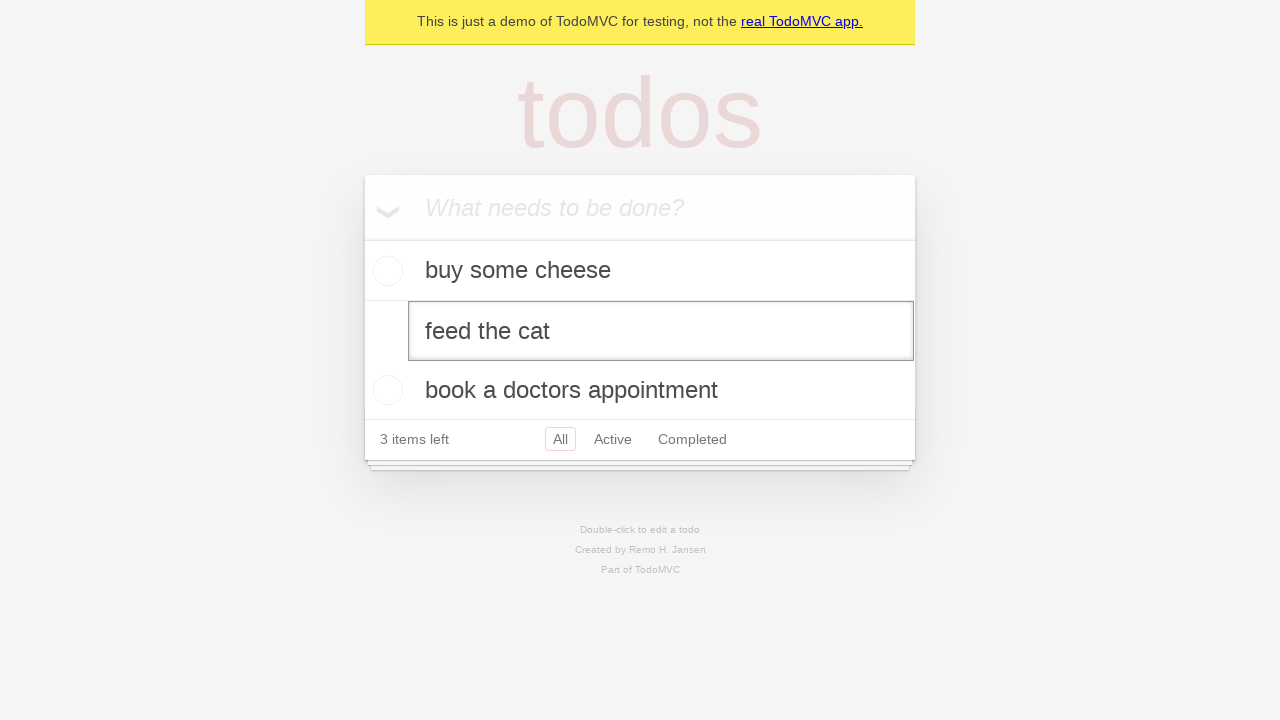

Filled edit textbox with 'buy some sausages' on internal:testid=[data-testid="todo-item"s] >> nth=1 >> internal:role=textbox[nam
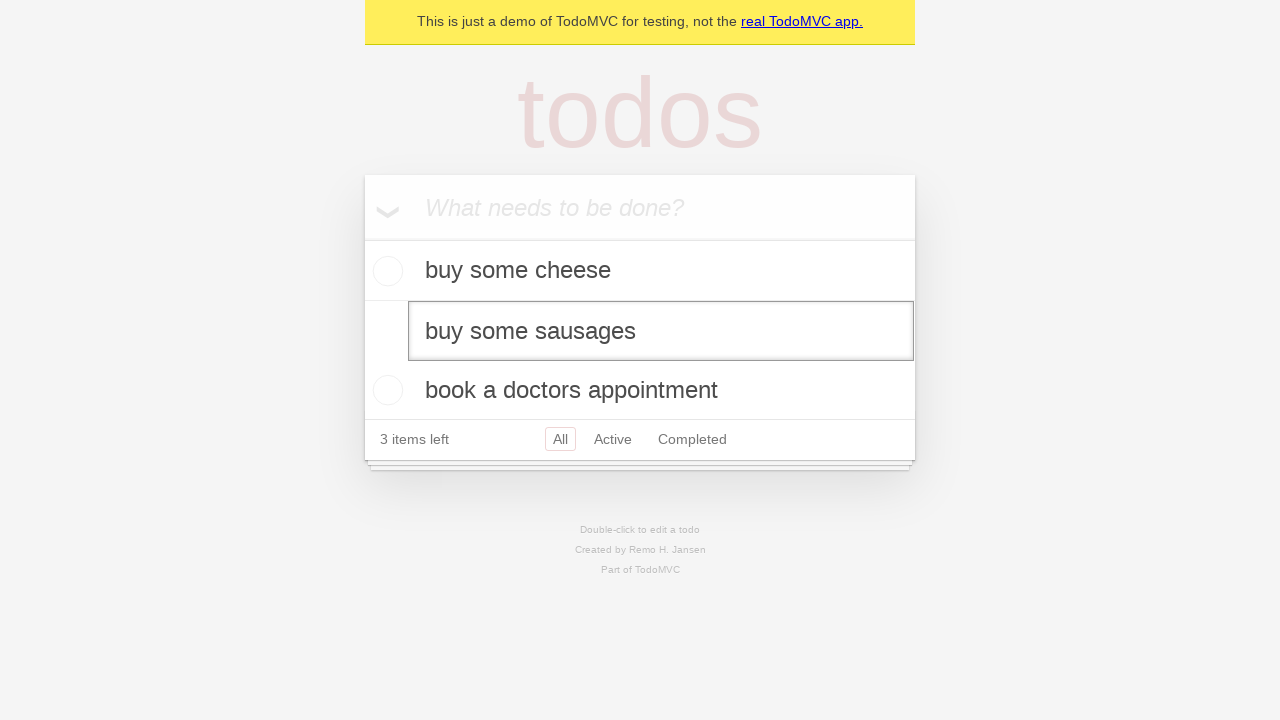

Dispatched blur event to trigger edit save
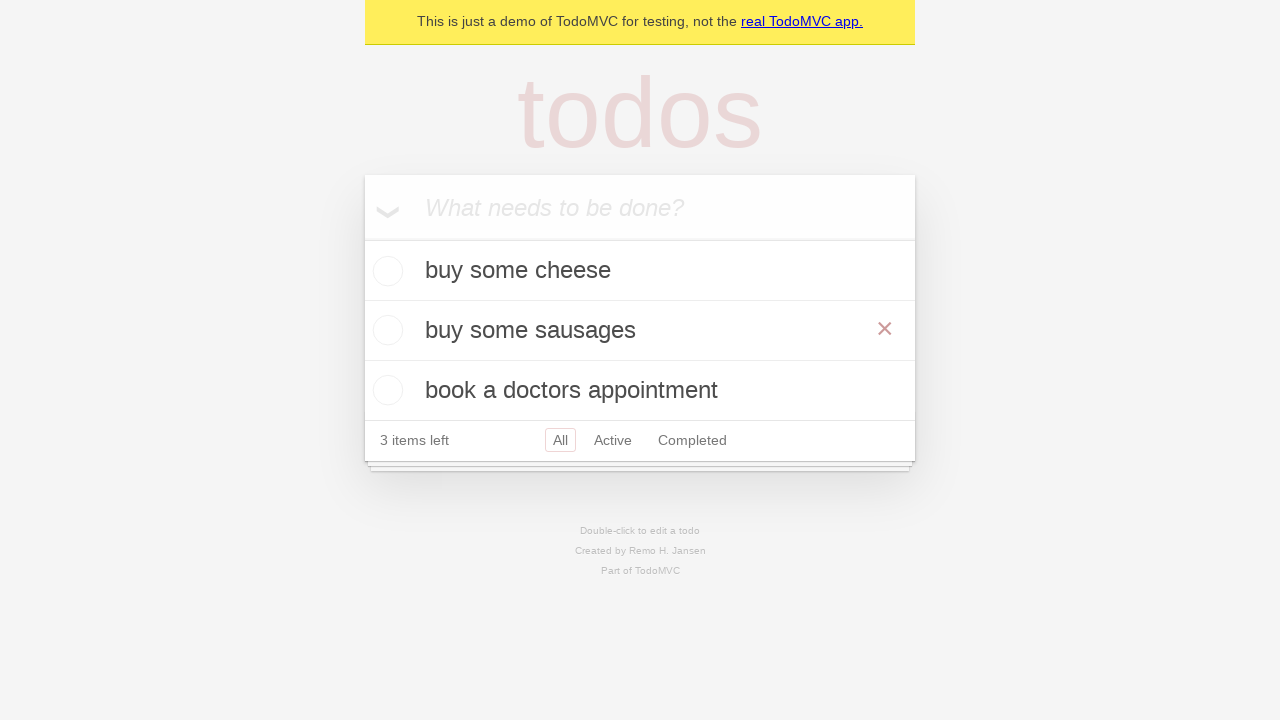

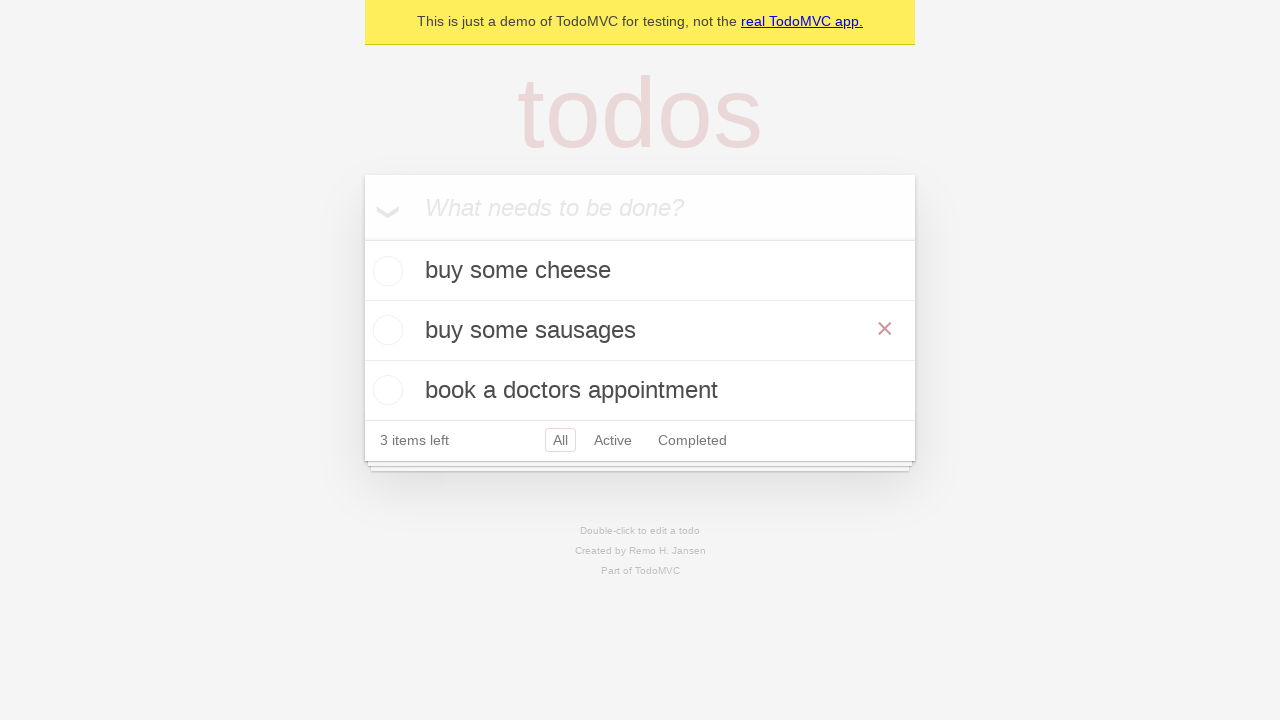